Tests clicking the first checkbox and verifying it becomes selected

Starting URL: https://rahulshettyacademy.com/AutomationPractice/

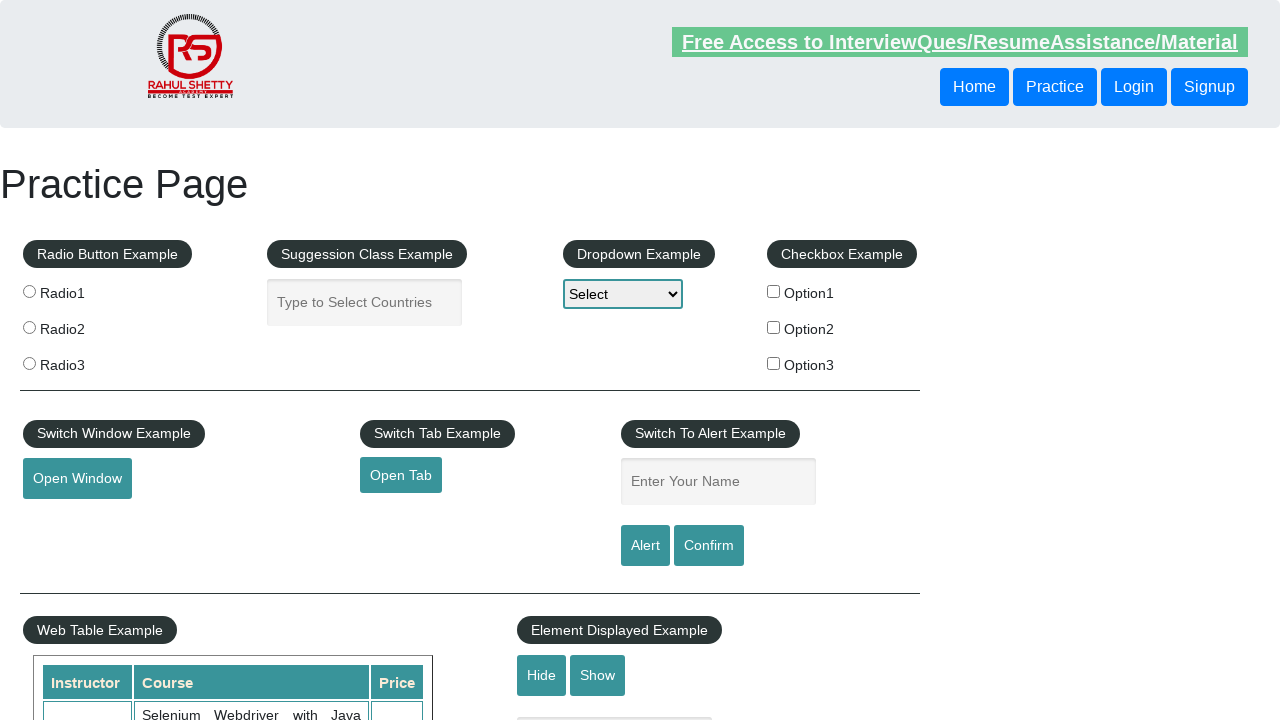

Clicked the first checkbox (checkBoxOption1) at (774, 291) on input#checkBoxOption1[value='option1']
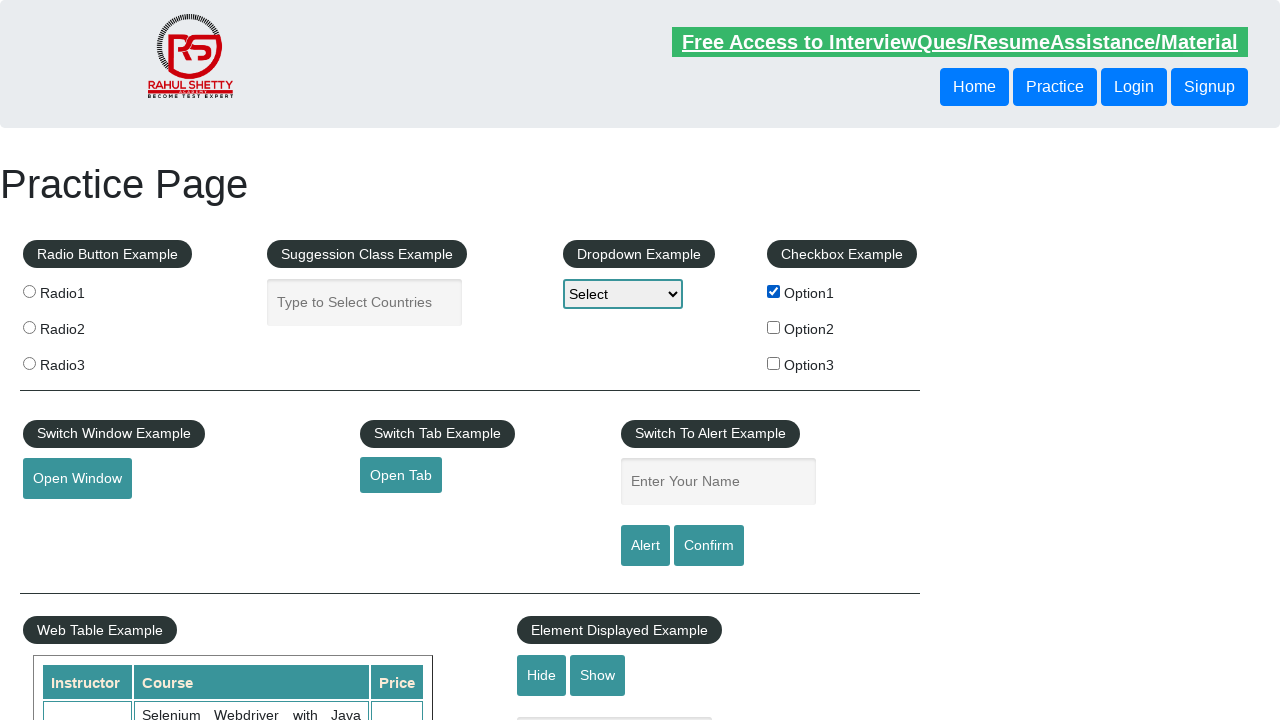

Verified that the first checkbox is selected
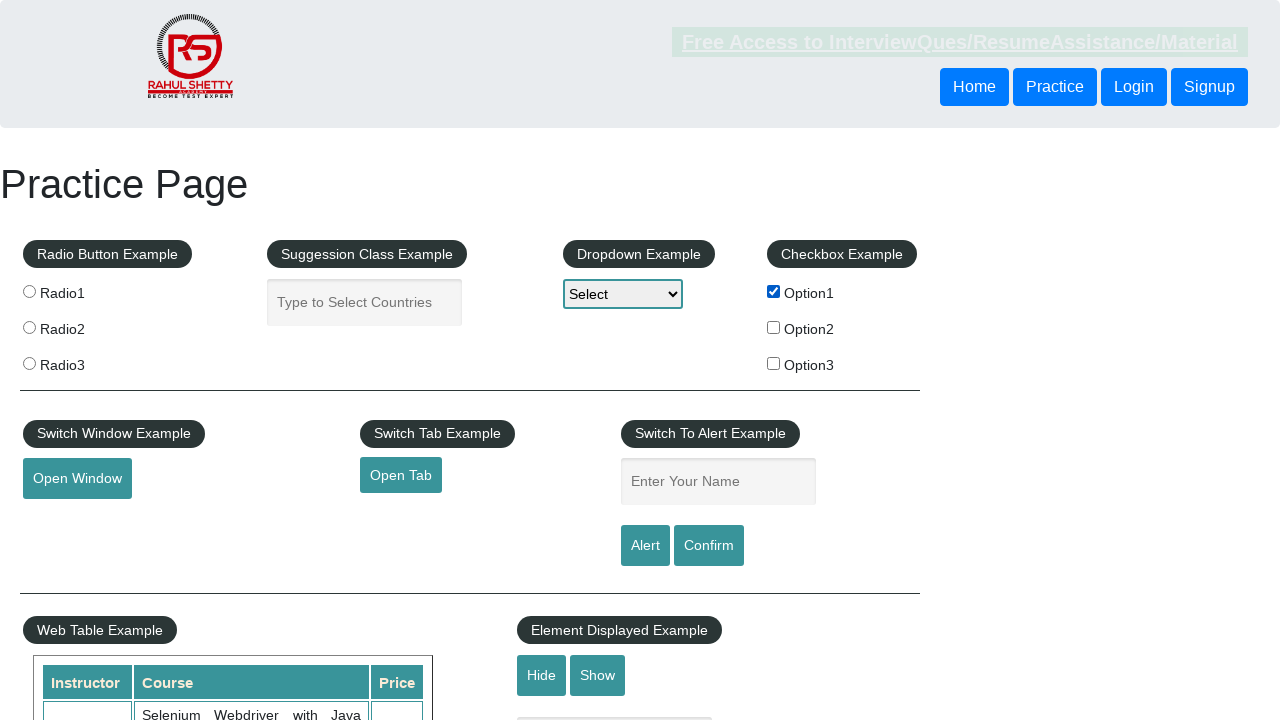

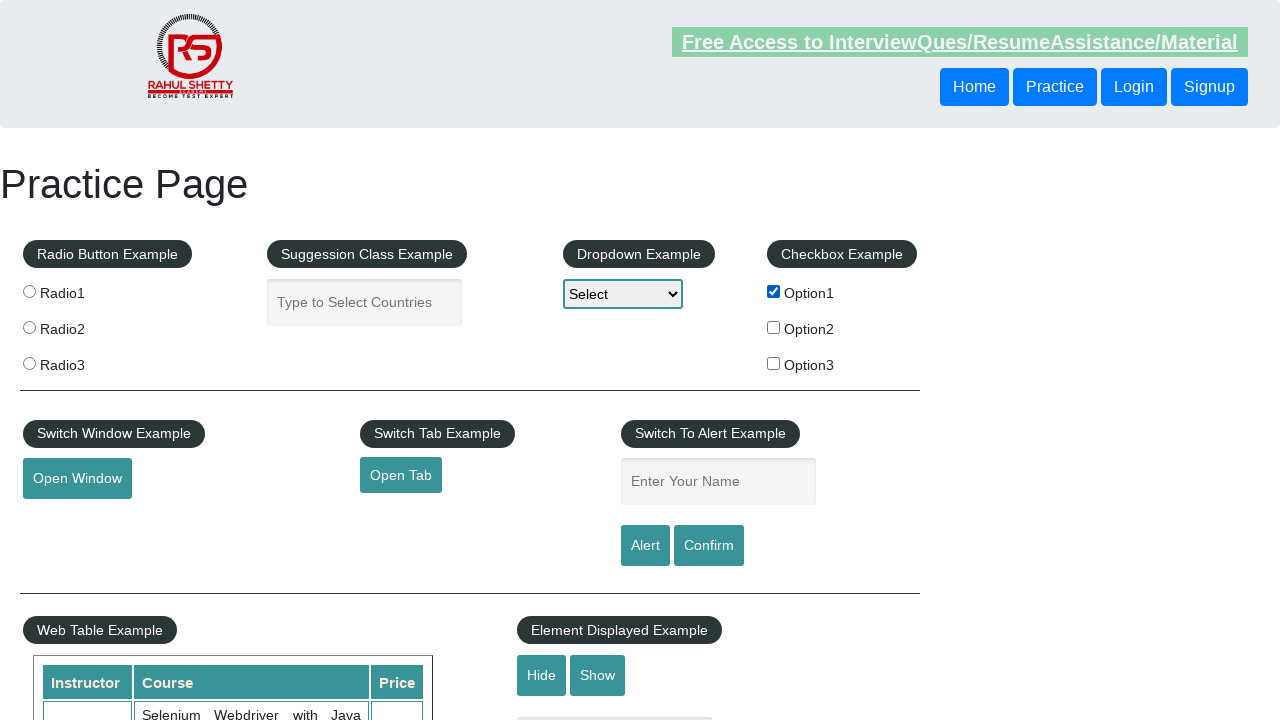